Tests the train search functionality on erail.in by entering source and destination stations, clicking the search option, and waiting for train results to load

Starting URL: https://erail.in/

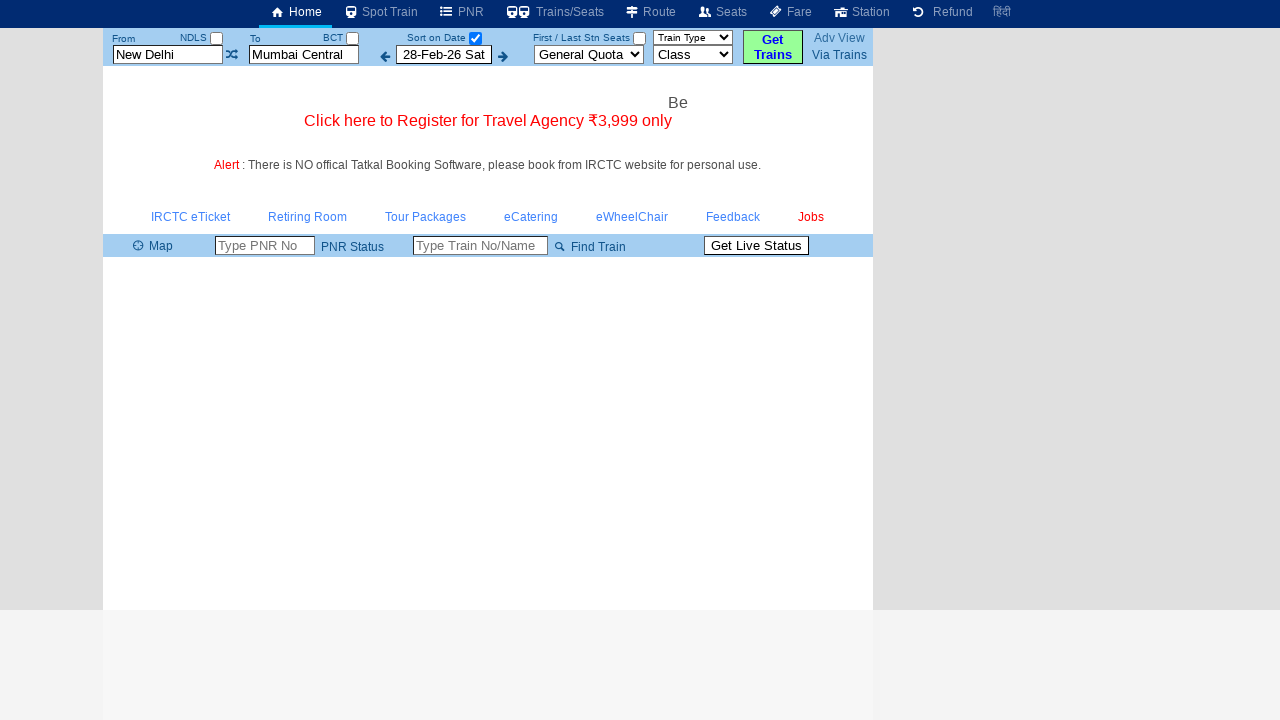

Cleared the 'From' station field on #txtStationFrom
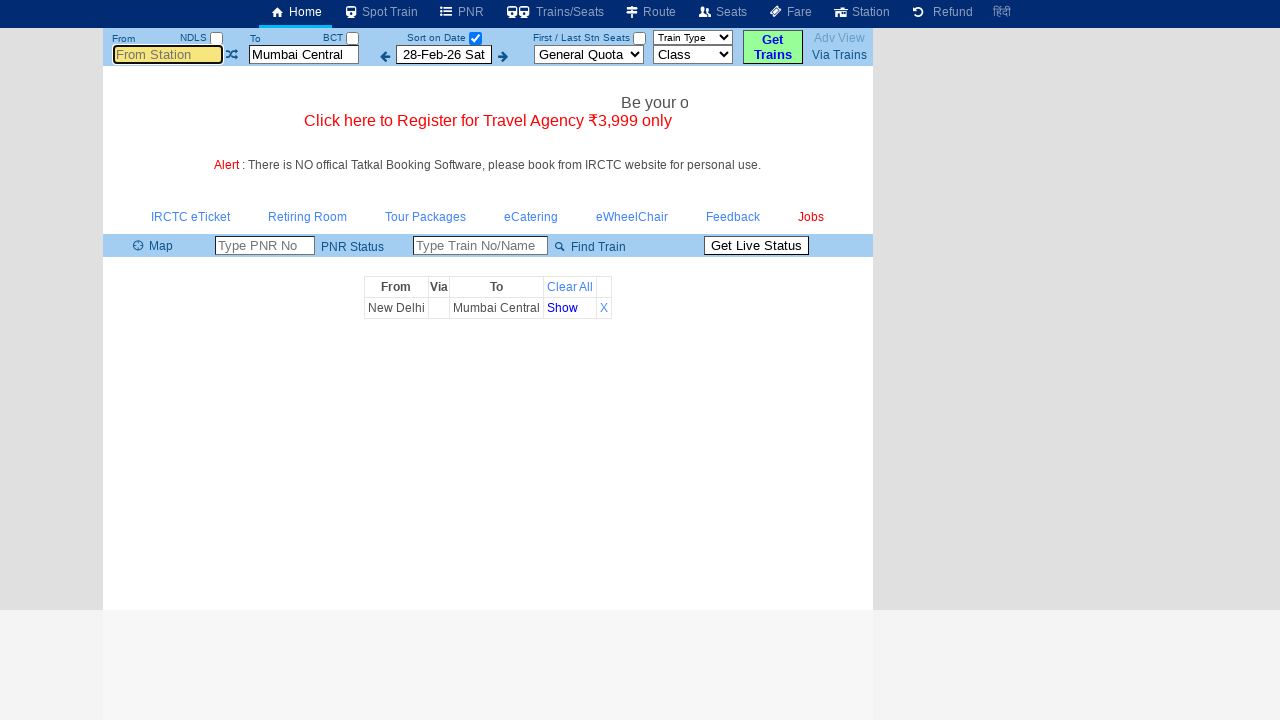

Filled 'From' station field with 'ms' on #txtStationFrom
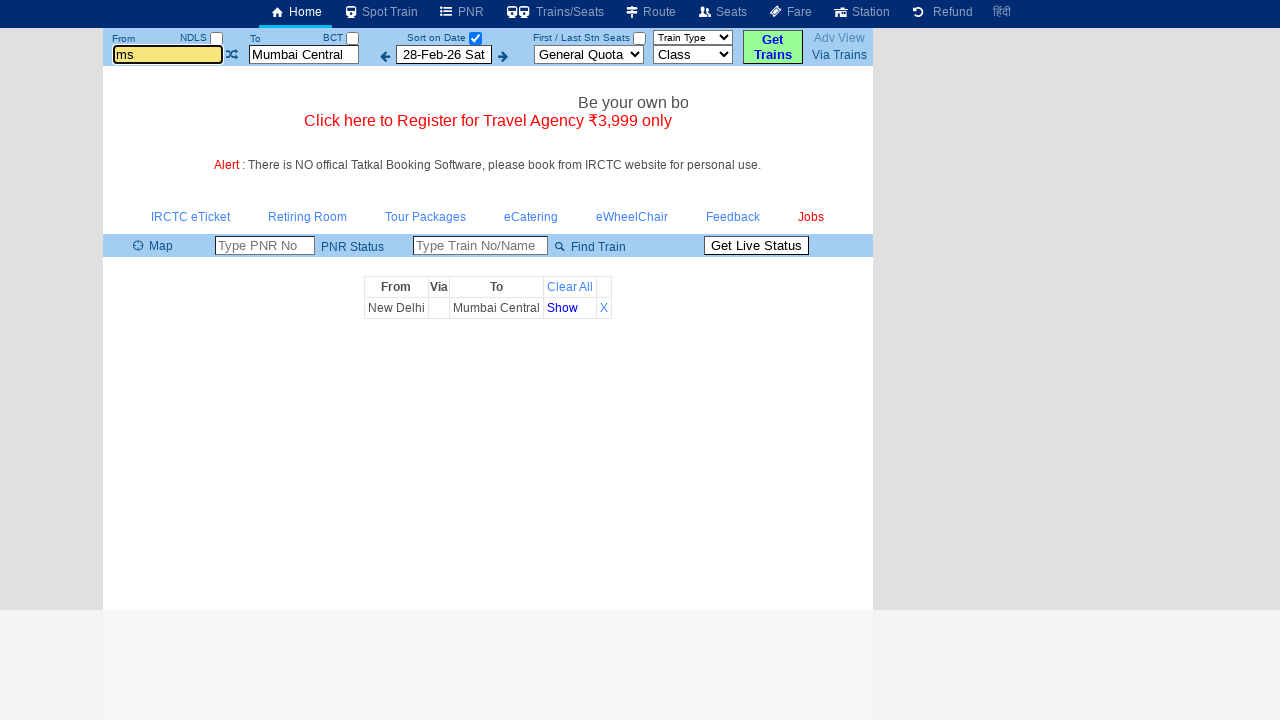

Pressed Tab to move to next field
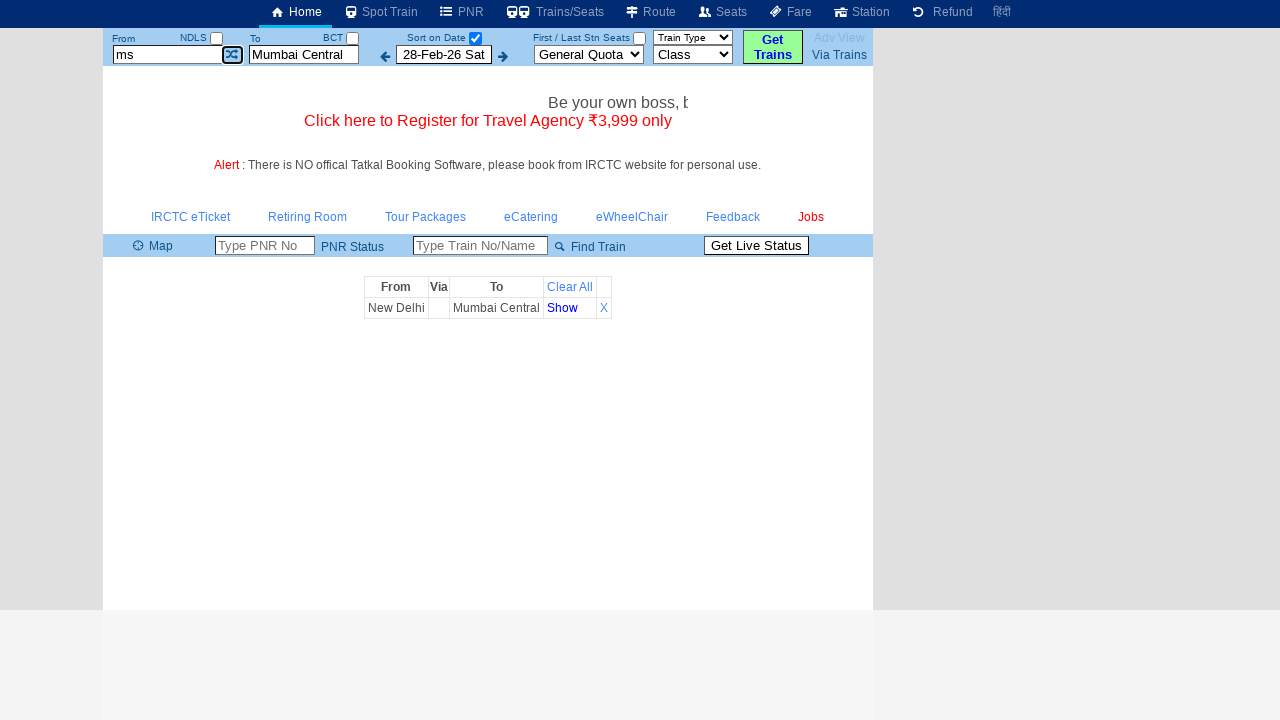

Cleared the 'To' station field on #txtStationTo
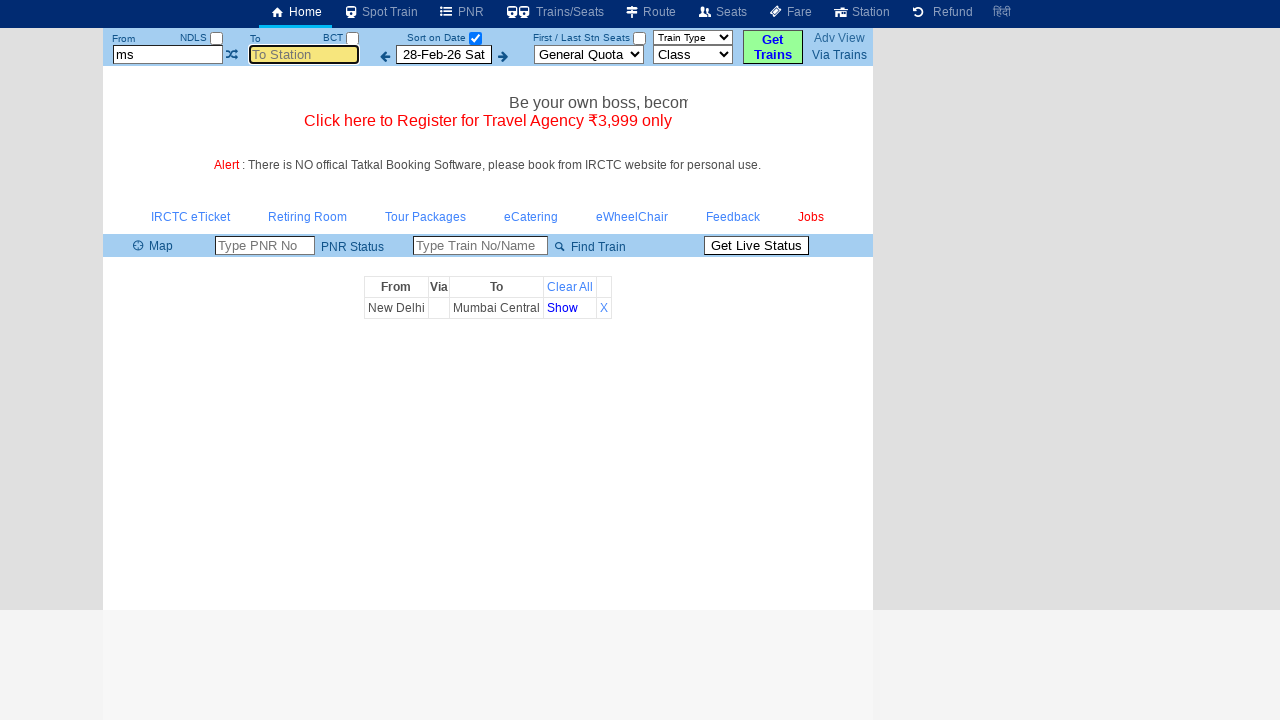

Filled 'To' station field with 'mdu' on #txtStationTo
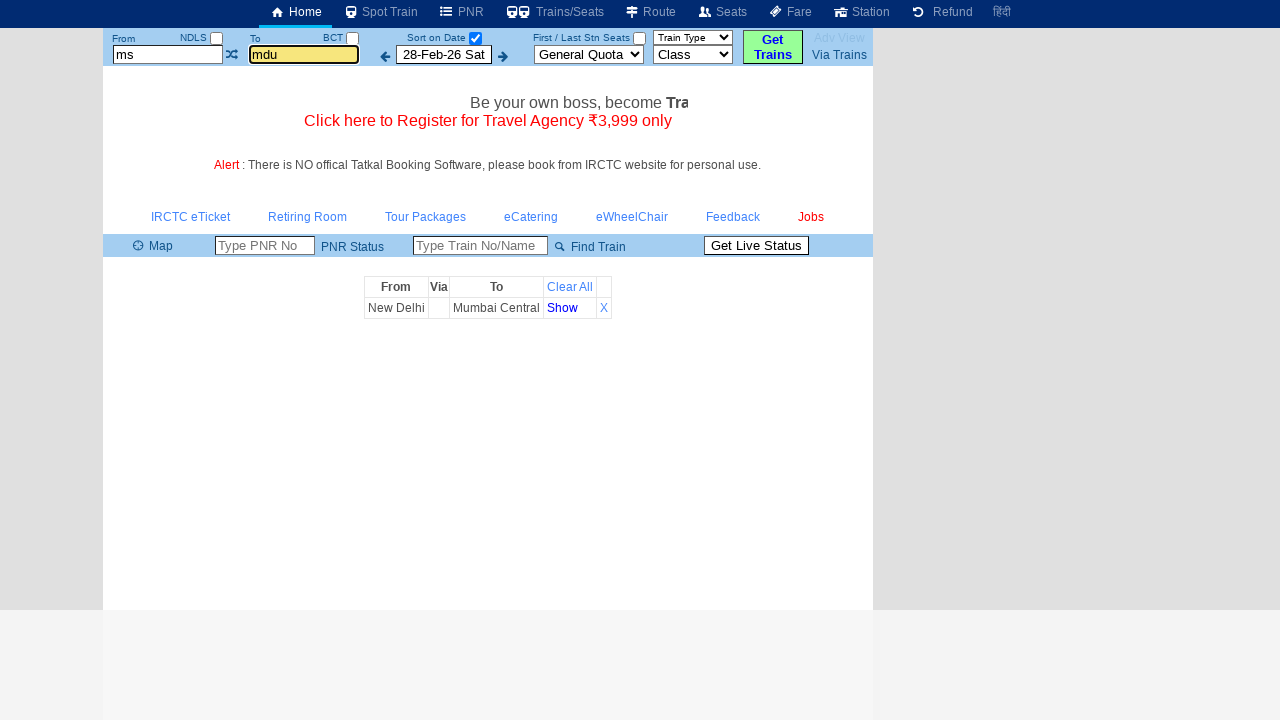

Pressed Tab to move to next field
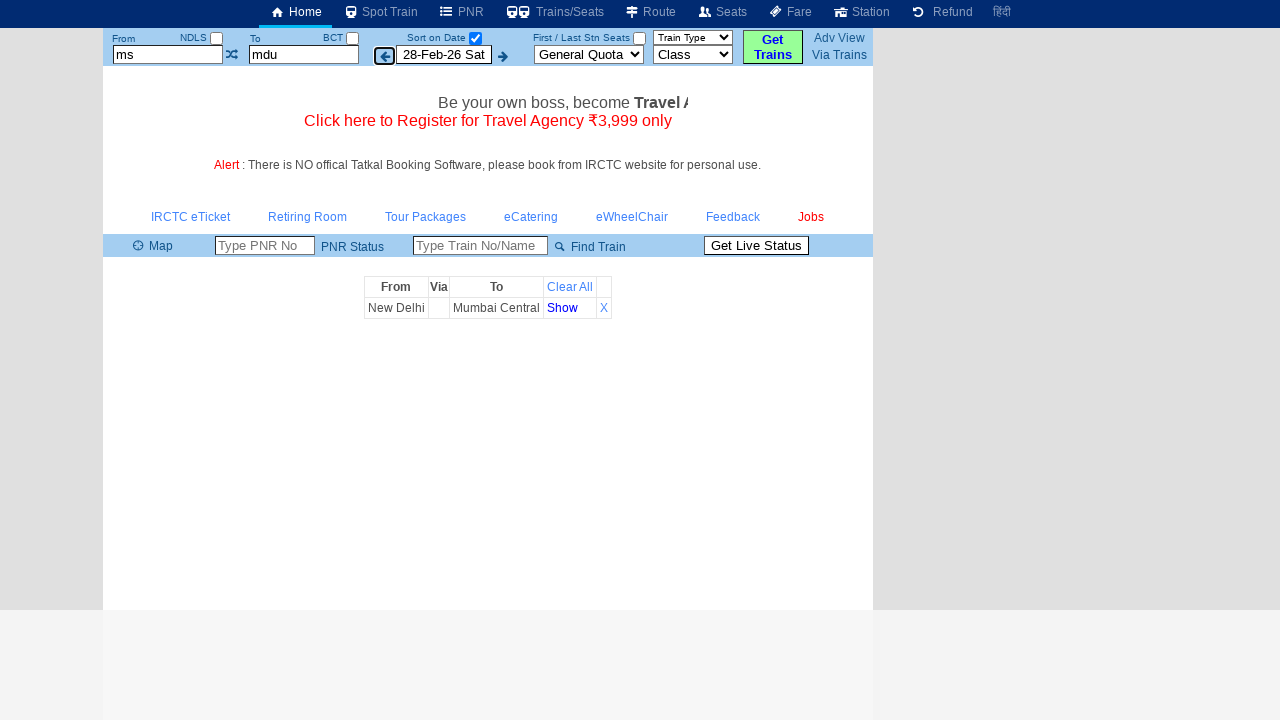

Clicked the search checkbox at (475, 38) on #chkSelectDateOnly
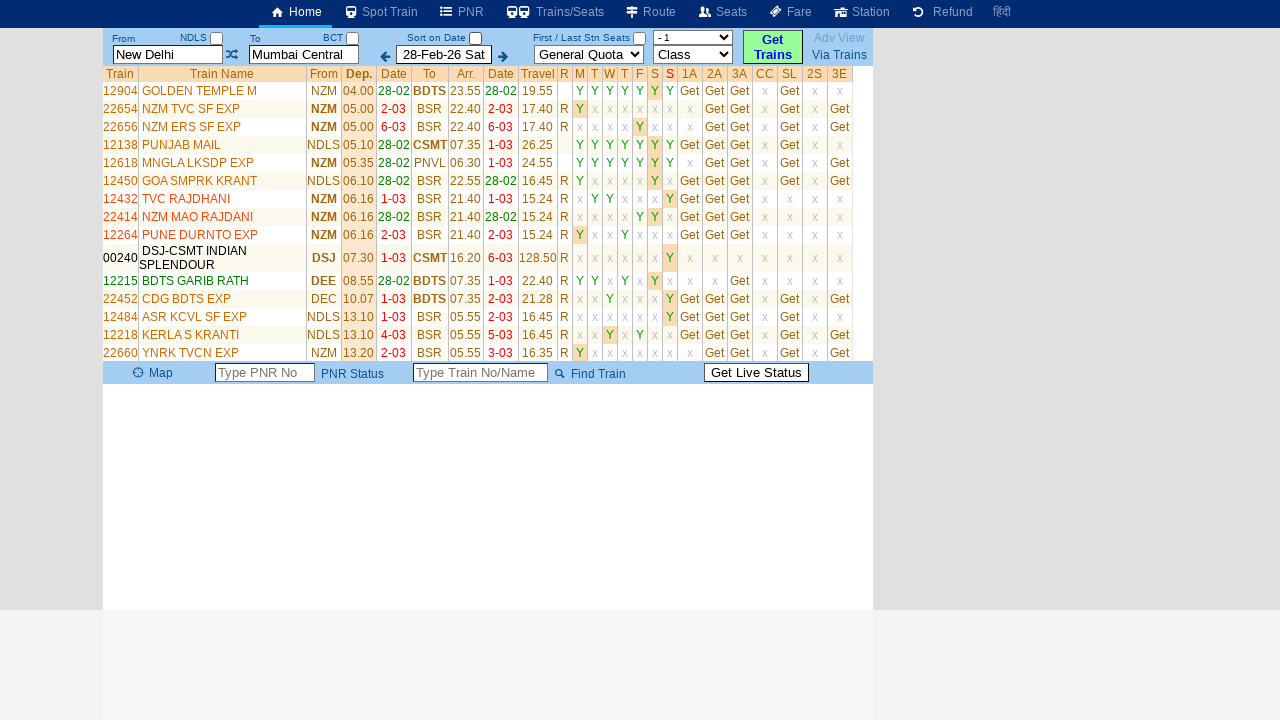

Train results table loaded successfully
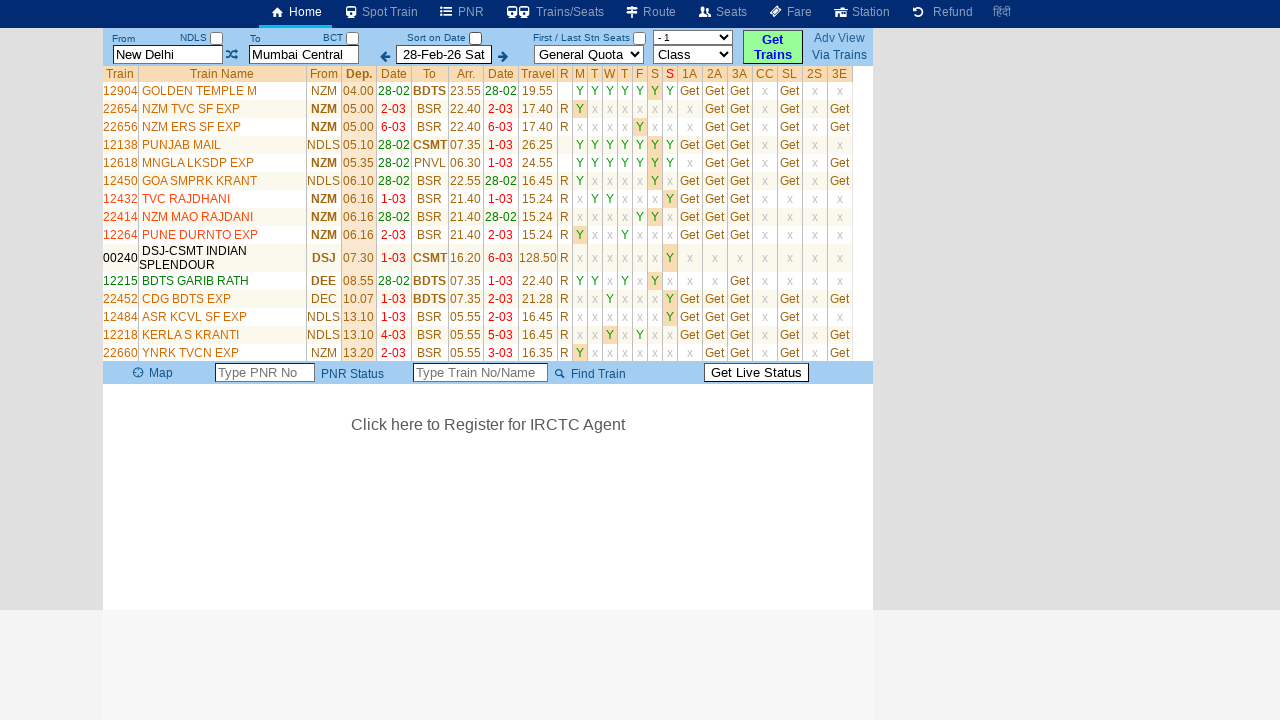

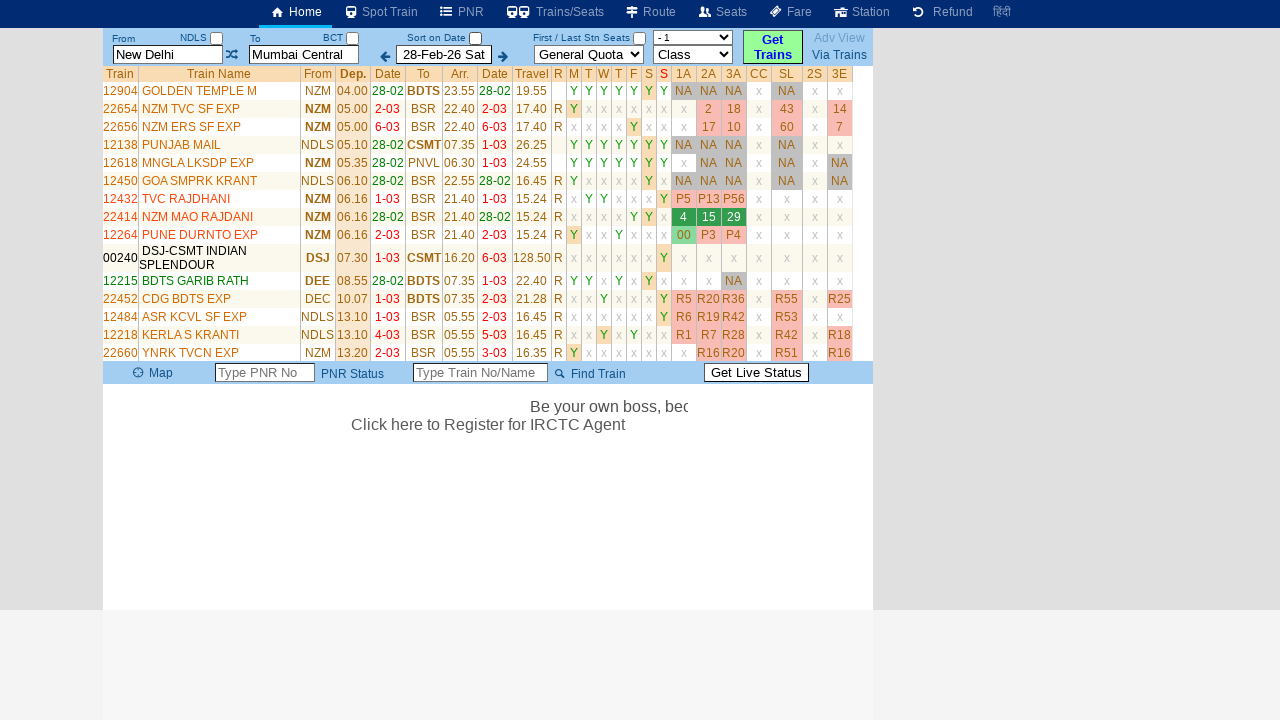